Tests the date picker widget by entering a date in the date picker field and a date with time in the date-time picker field

Starting URL: https://demoqa.com/

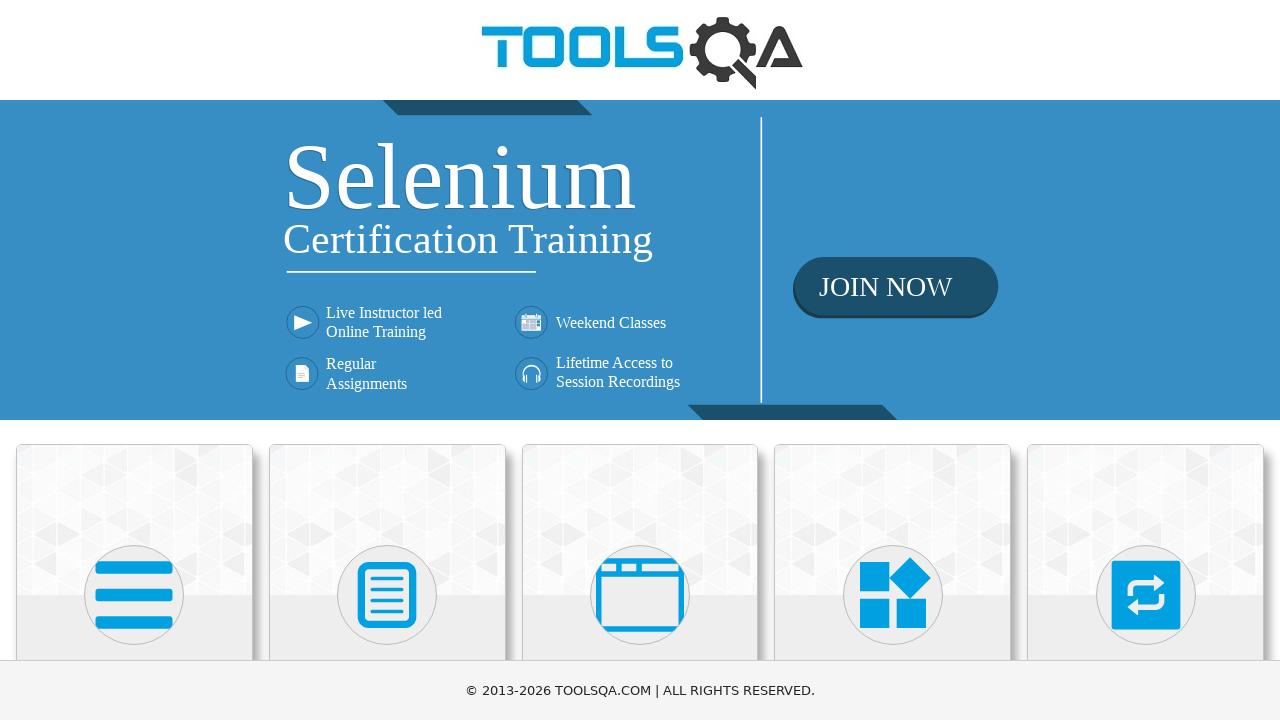

Clicked on Widgets category card at (893, 360) on text=Widgets
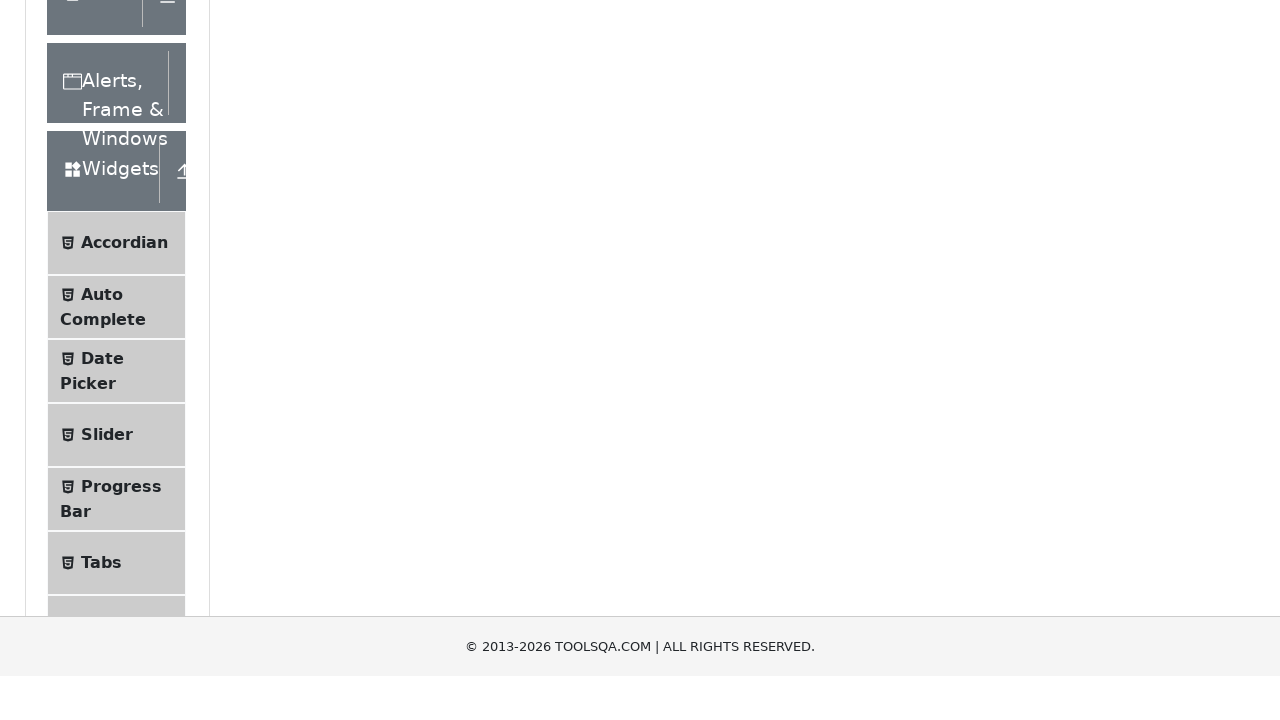

Clicked on Date Picker menu item at (102, 640) on text=Date Picker
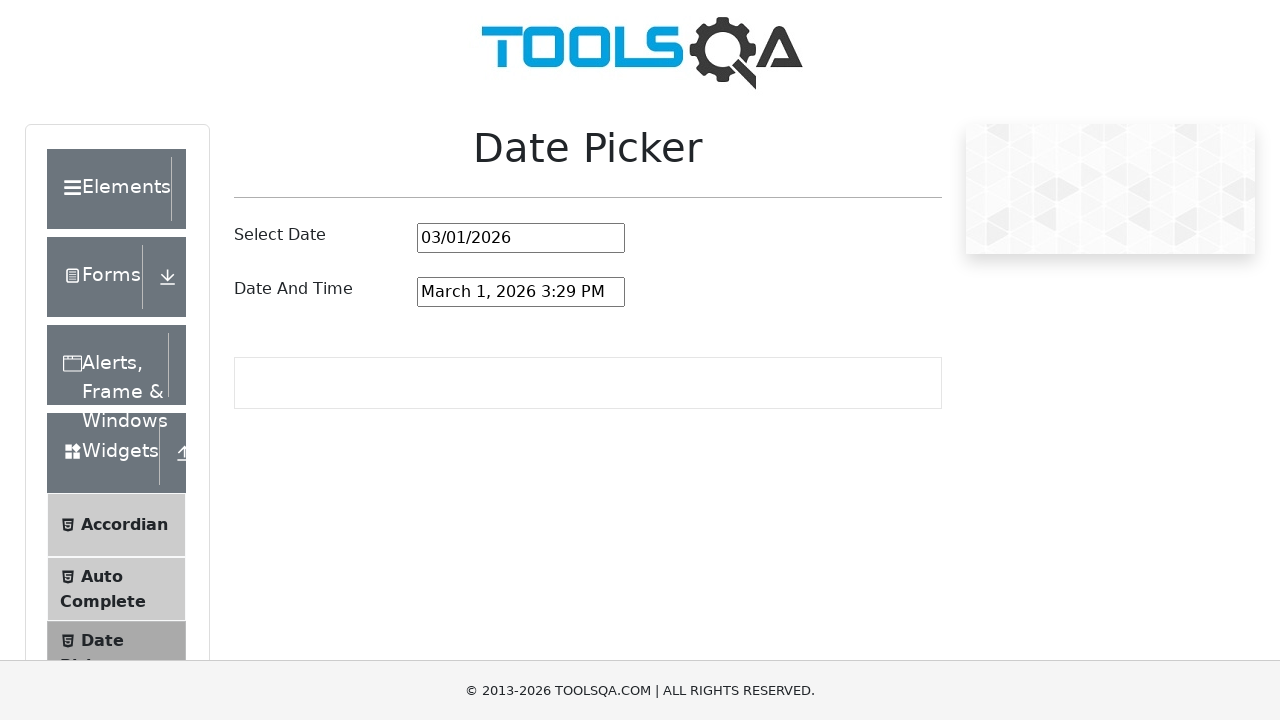

Cleared date picker input field on #datePickerMonthYearInput
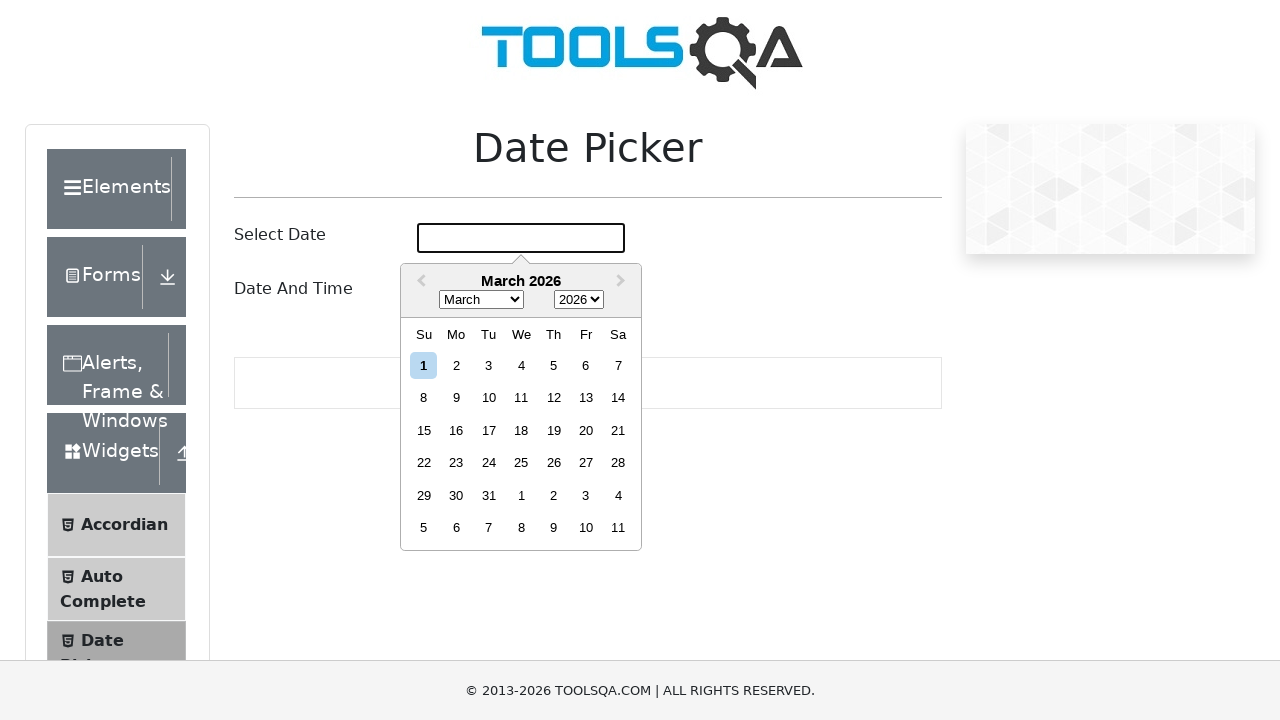

Entered date '03/08/1998' in date picker field on #datePickerMonthYearInput
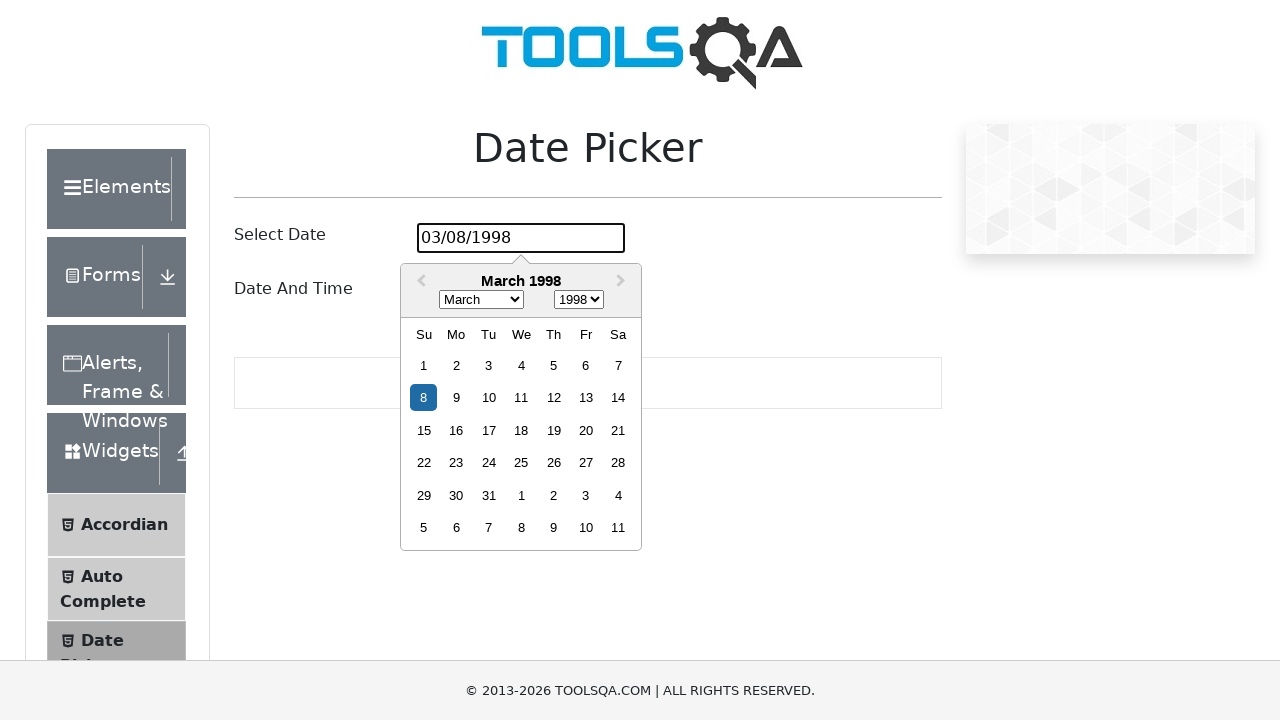

Pressed Enter to confirm date picker entry on #datePickerMonthYearInput
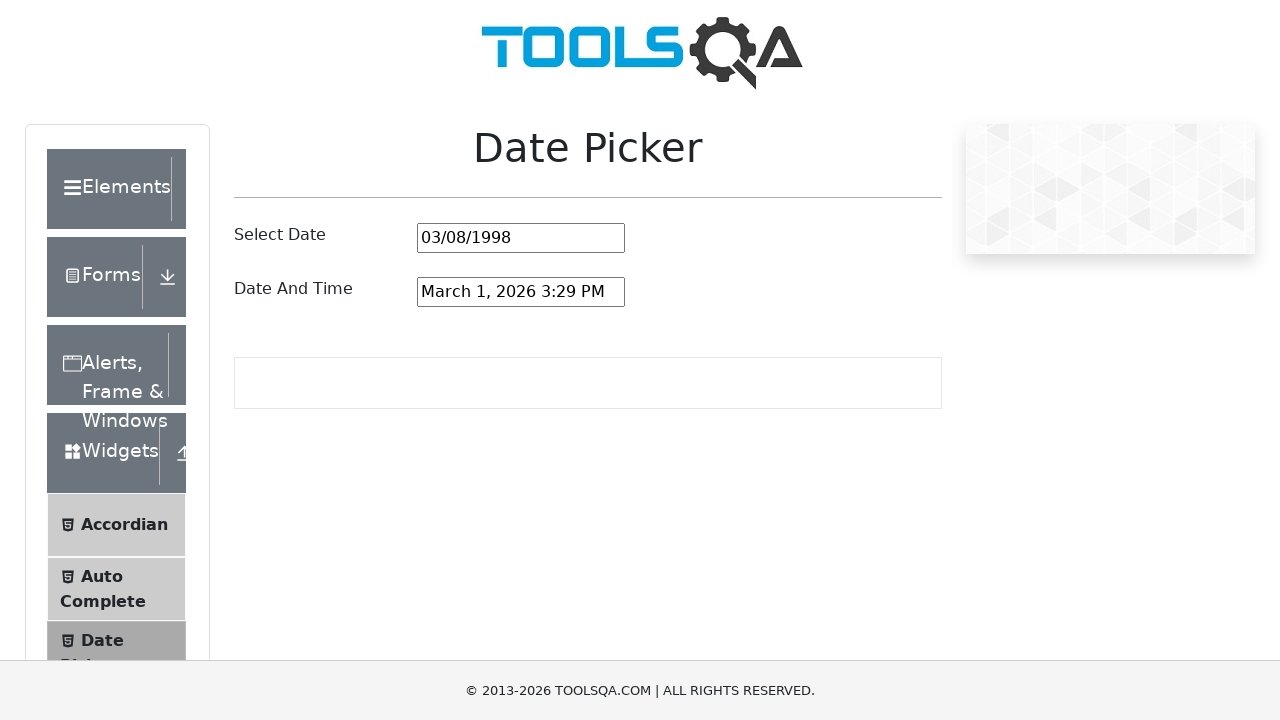

Cleared date-time picker input field on #dateAndTimePickerInput
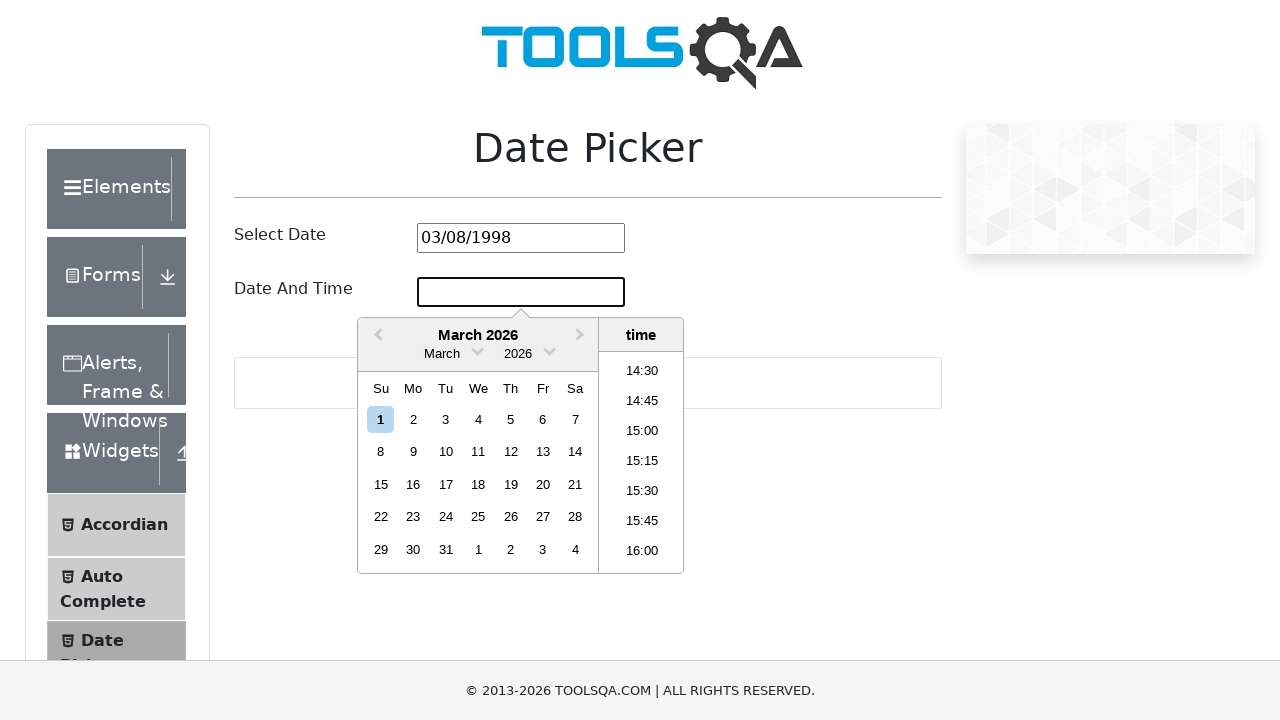

Entered date and time 'March 8, 1998 2:30 PM' in date-time picker field on #dateAndTimePickerInput
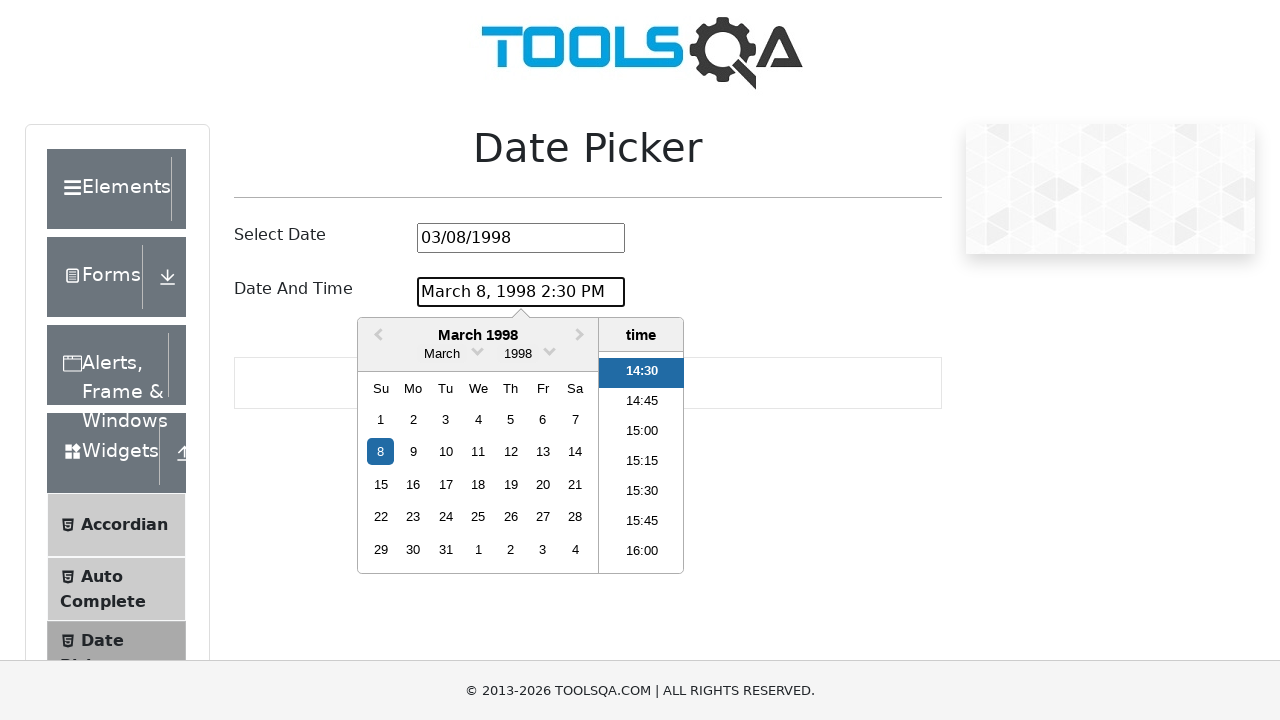

Pressed Enter to confirm date-time picker entry on #dateAndTimePickerInput
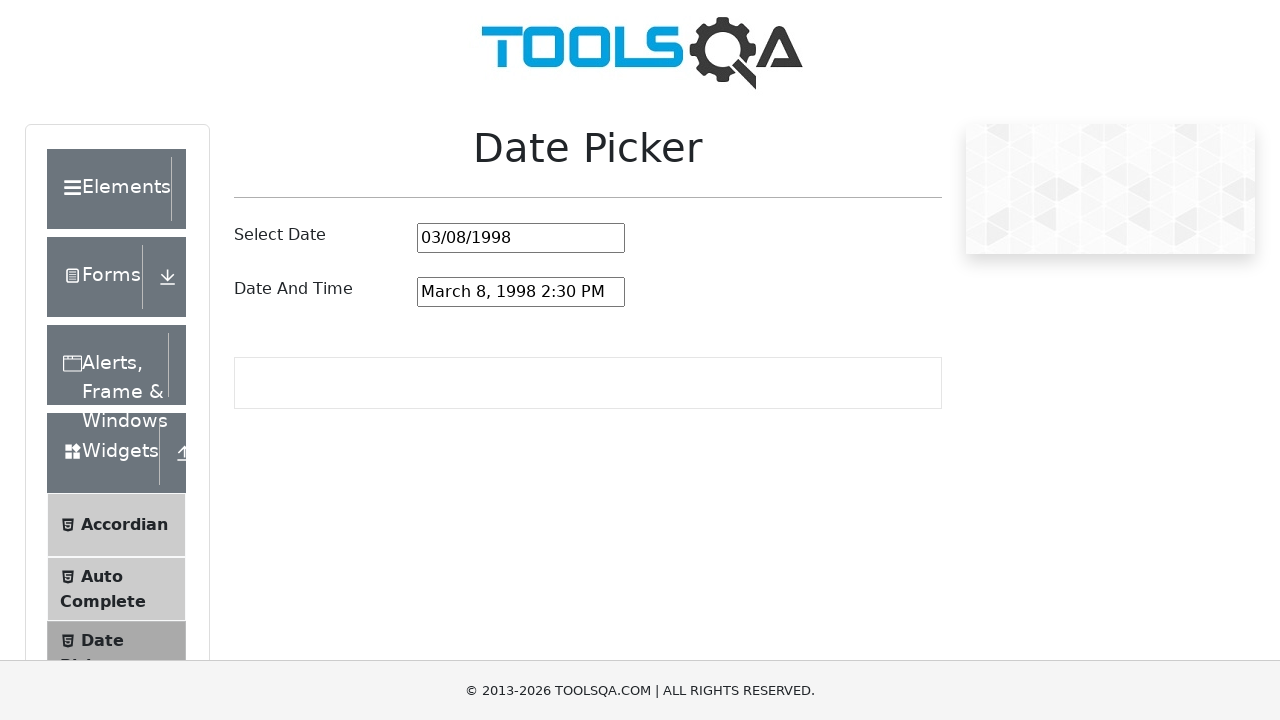

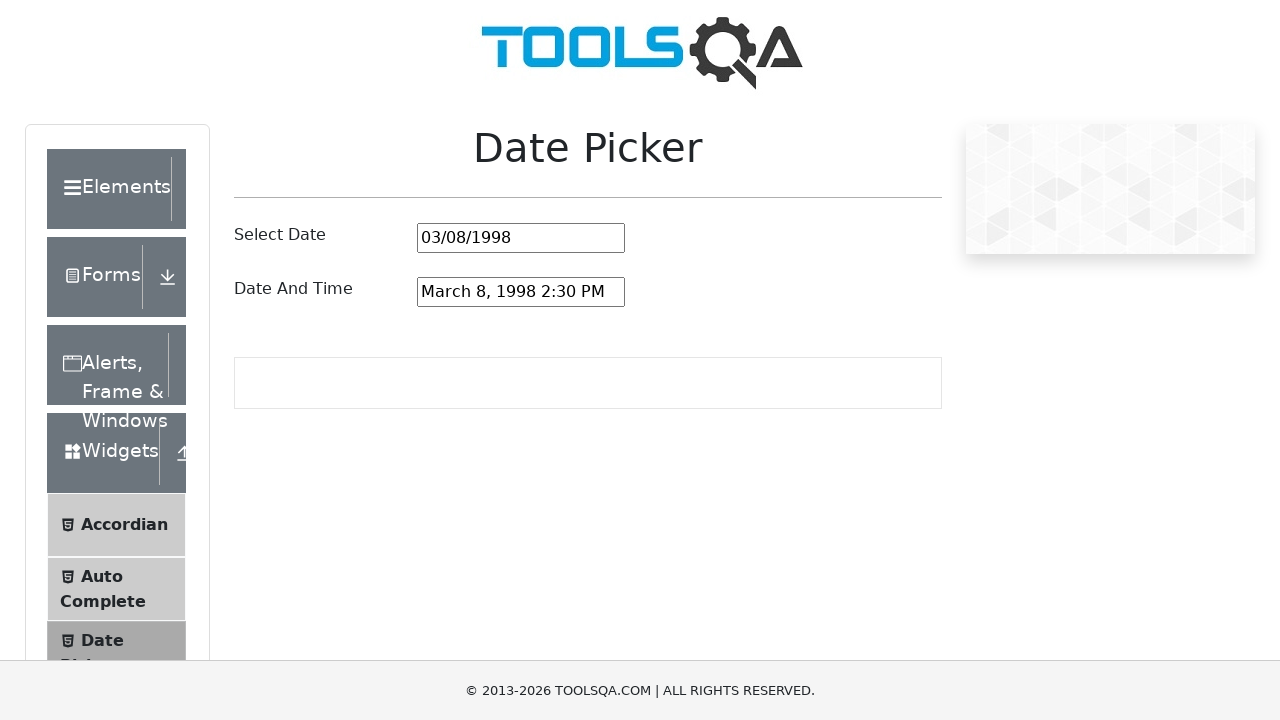